Tests alert handling functionality by triggering and interacting with JavaScript alerts, including accepting a simple alert and entering text in a prompt dialog

Starting URL: https://testpages.herokuapp.com/styled/alerts/alert-test.html

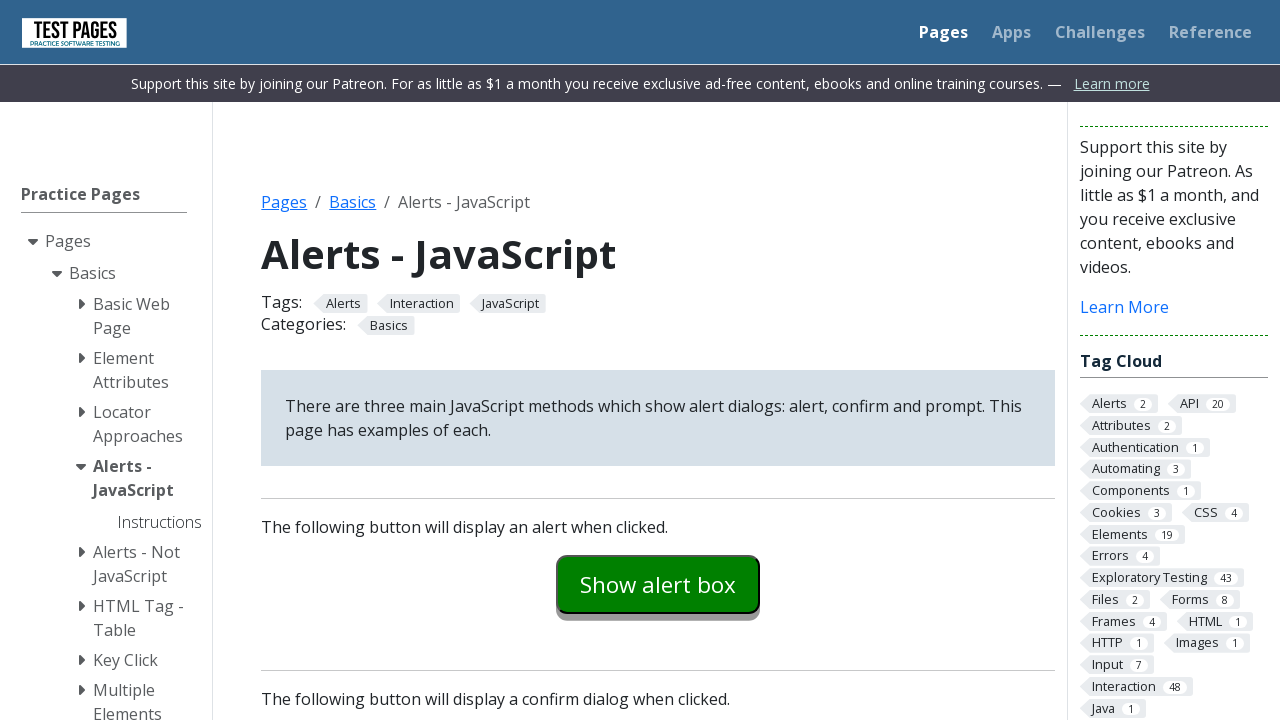

Clicked button to trigger simple alert at (658, 584) on #alertexamples
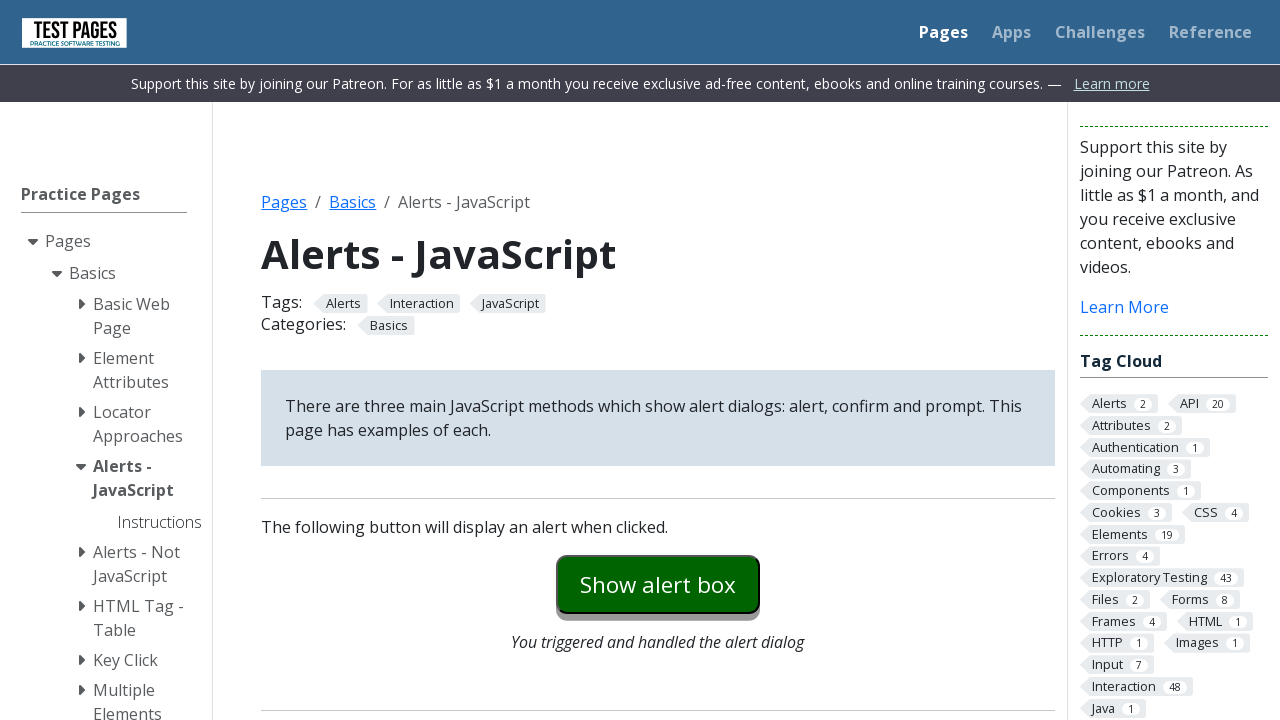

Set up dialog handler to accept alerts
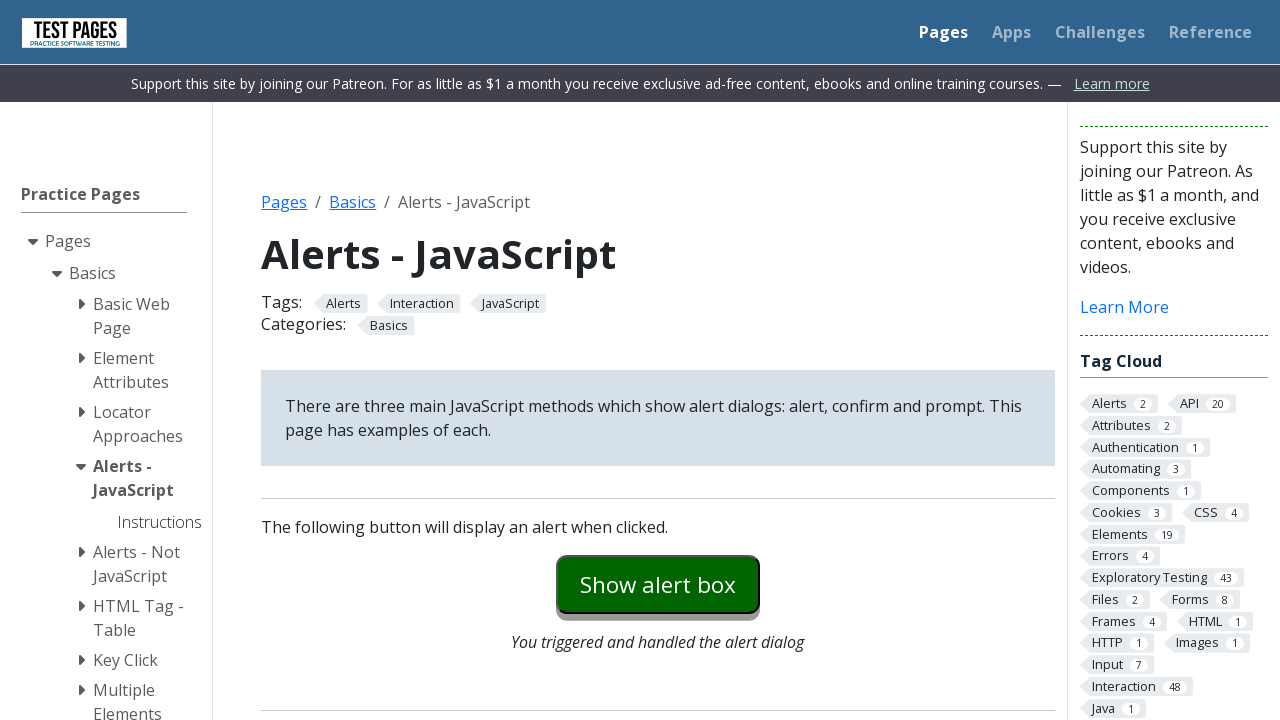

Clicked button to trigger prompt dialog at (658, 360) on #promptexample
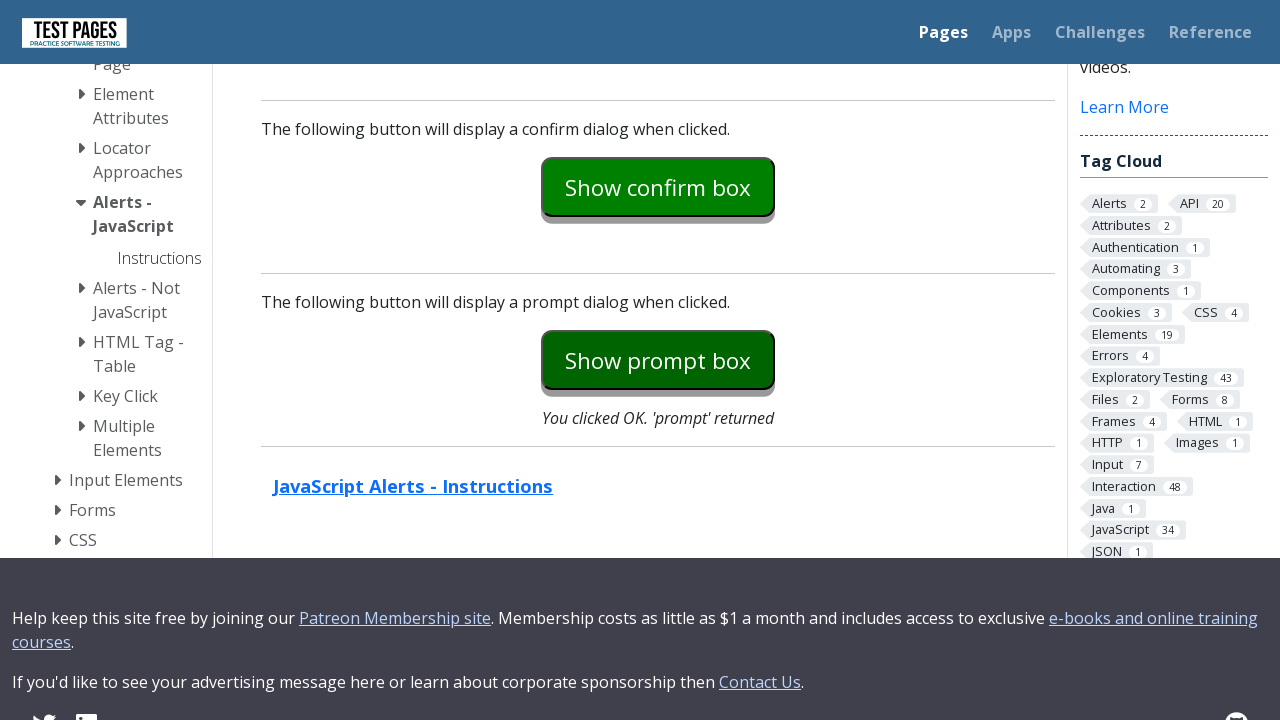

Set up one-time dialog handler to enter 'Ajay' in prompt
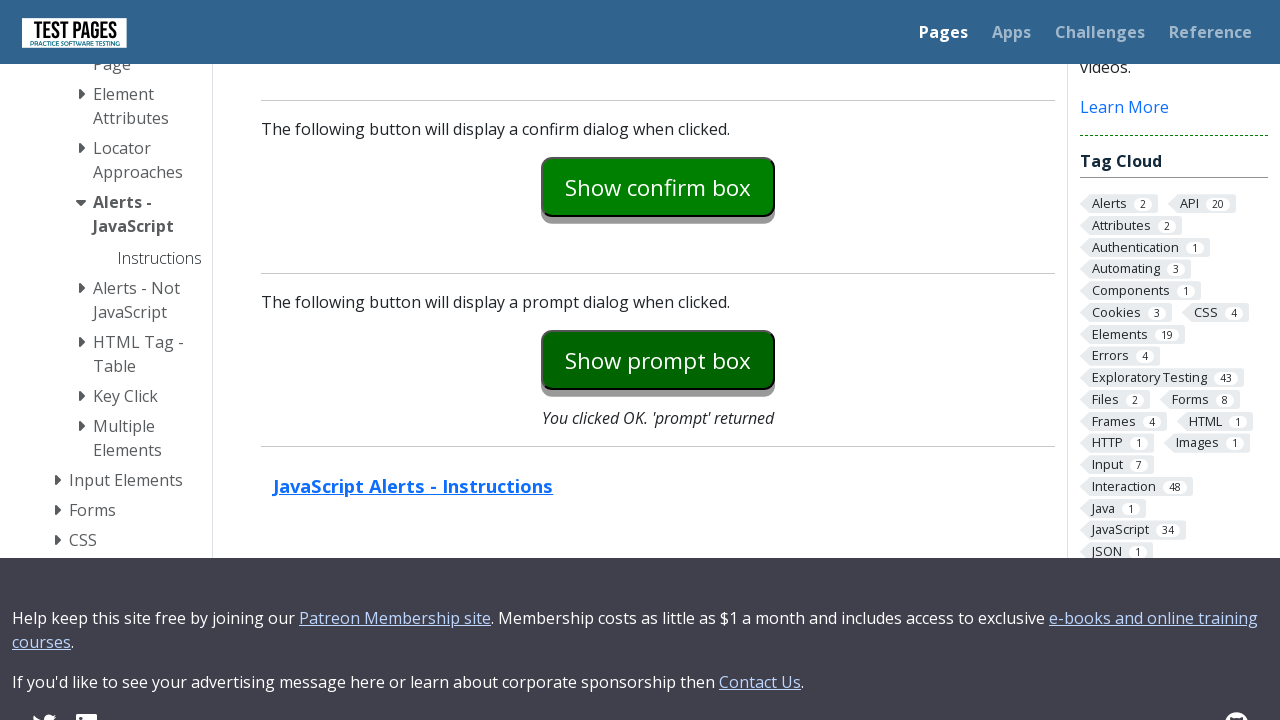

Triggered prompt dialog via JavaScript evaluation
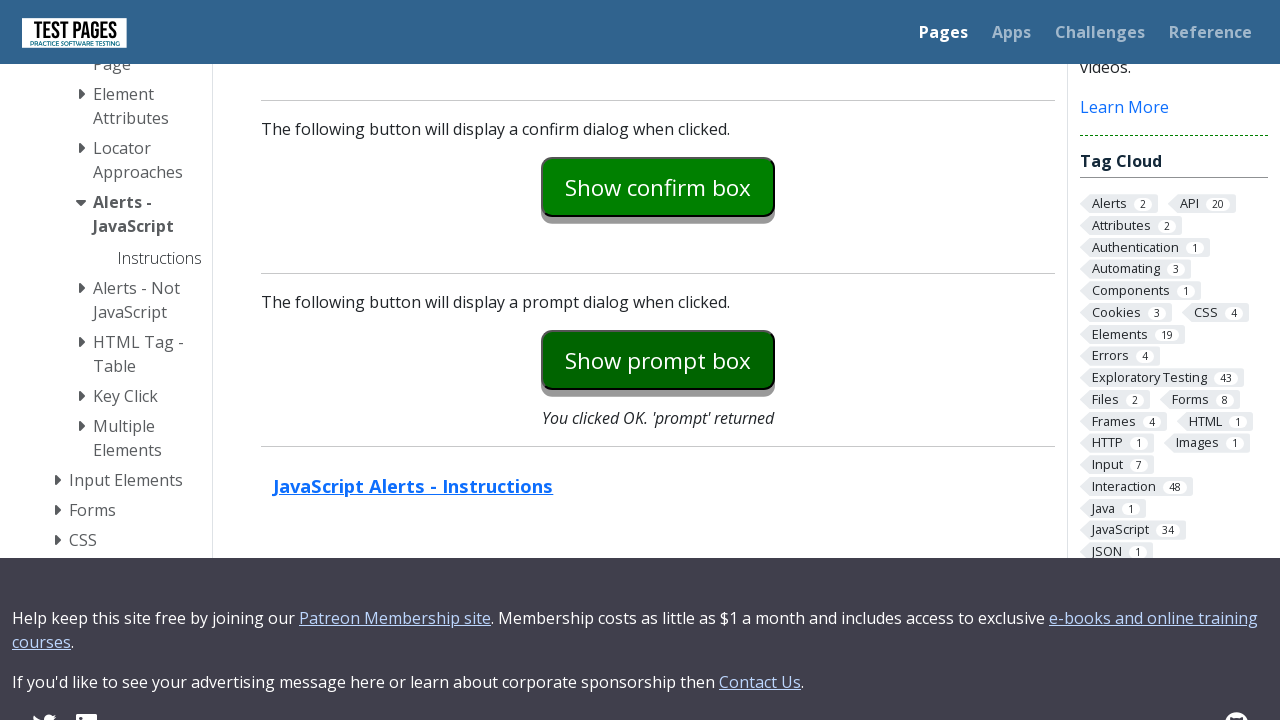

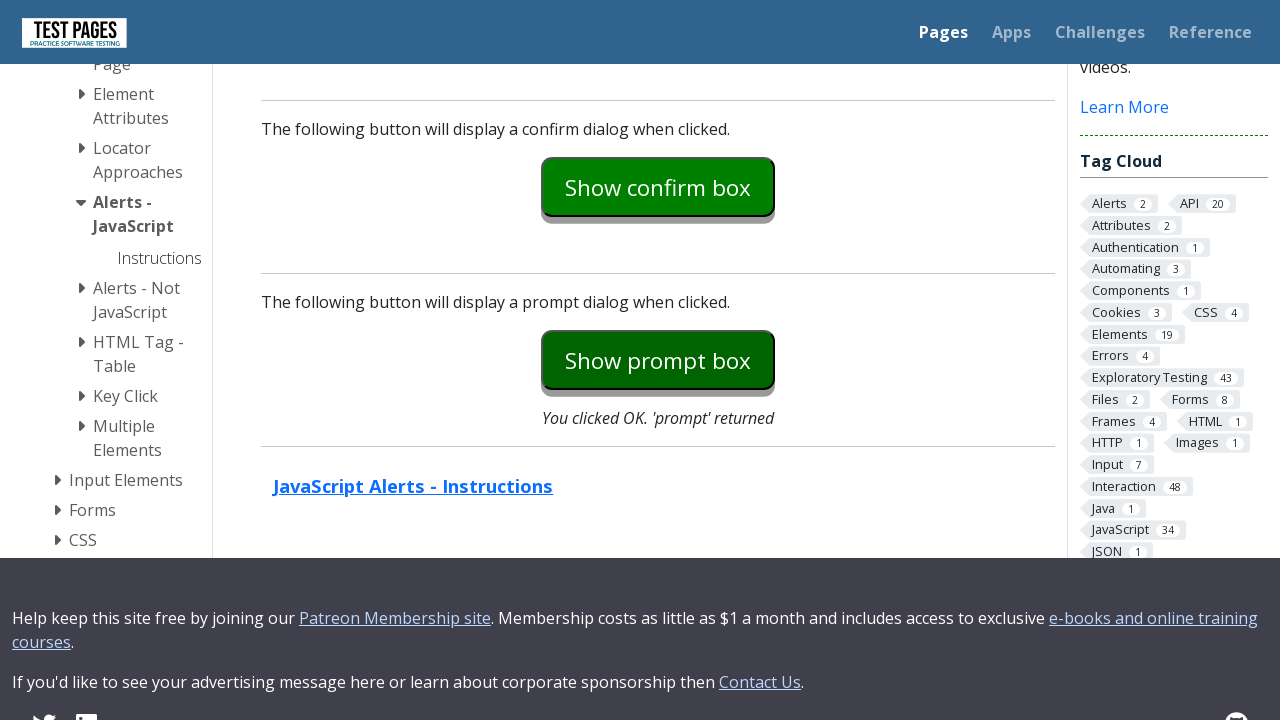